Tests Shadow DOM page by accessing shadow DOM content

Starting URL: https://the-internet.herokuapp.com/

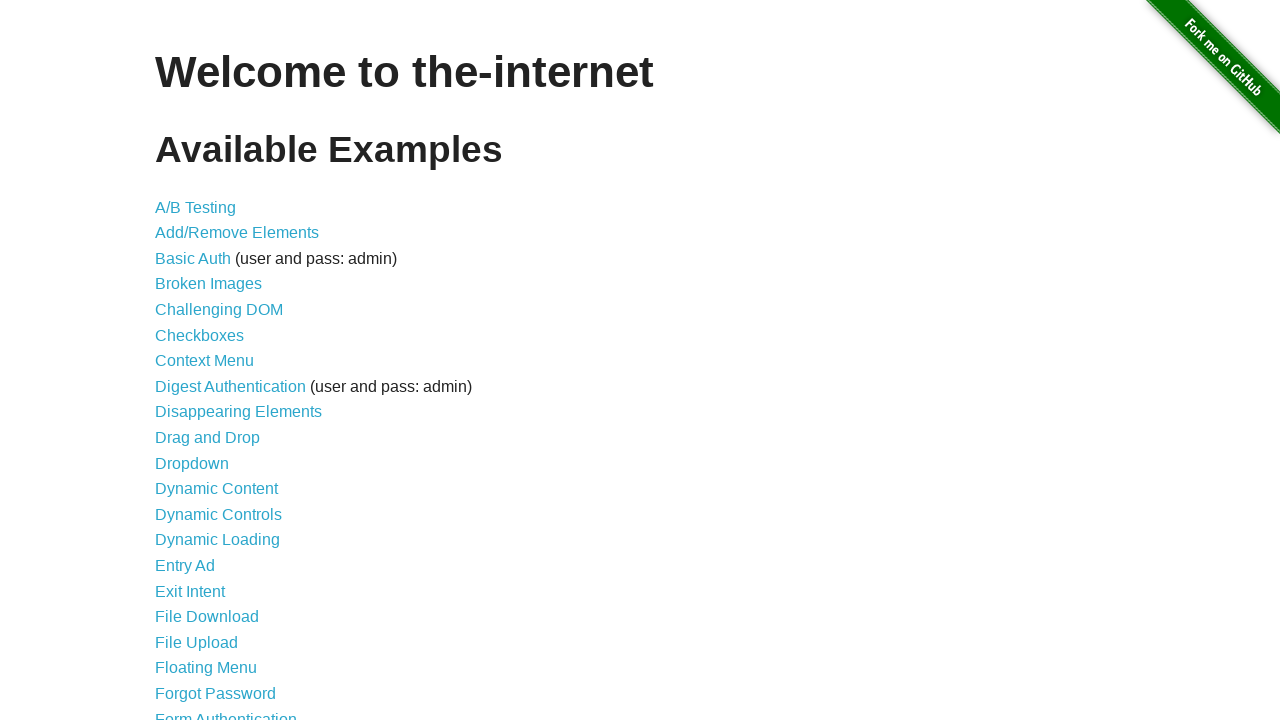

Clicked on Shadow DOM link at (205, 497) on :nth-child(38) > a
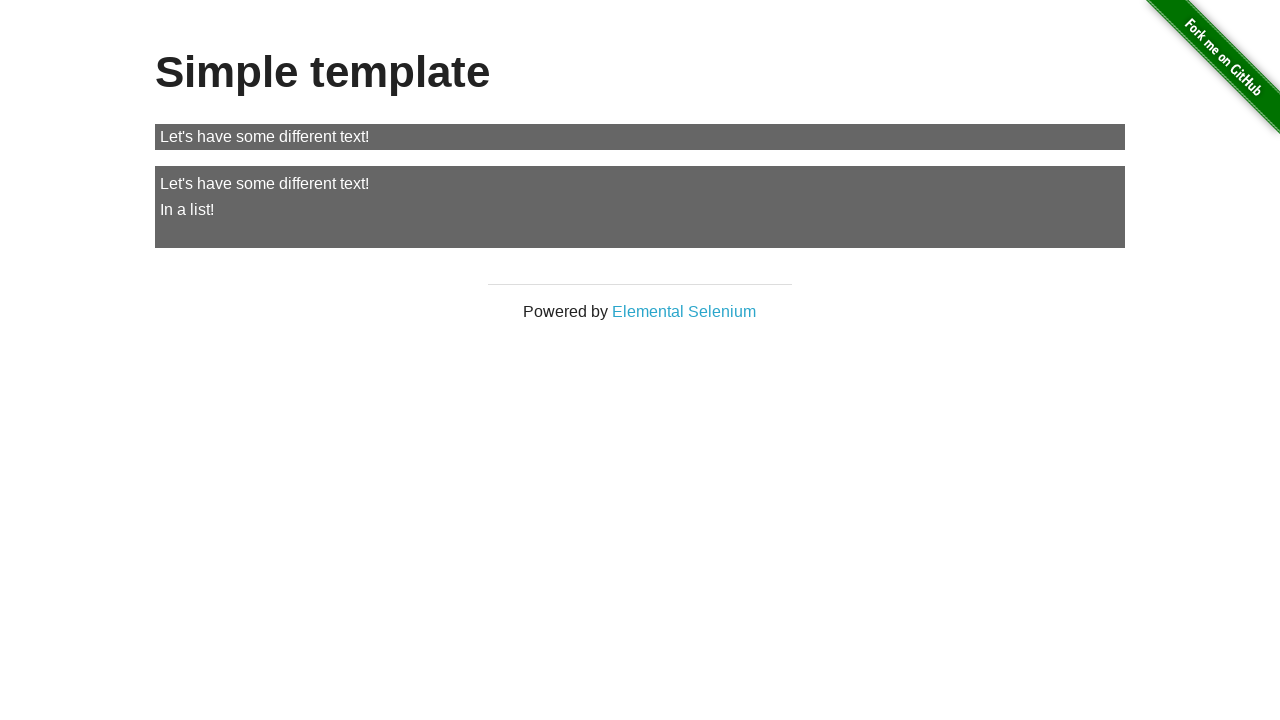

Waited for shadow DOM my-paragraph element to load
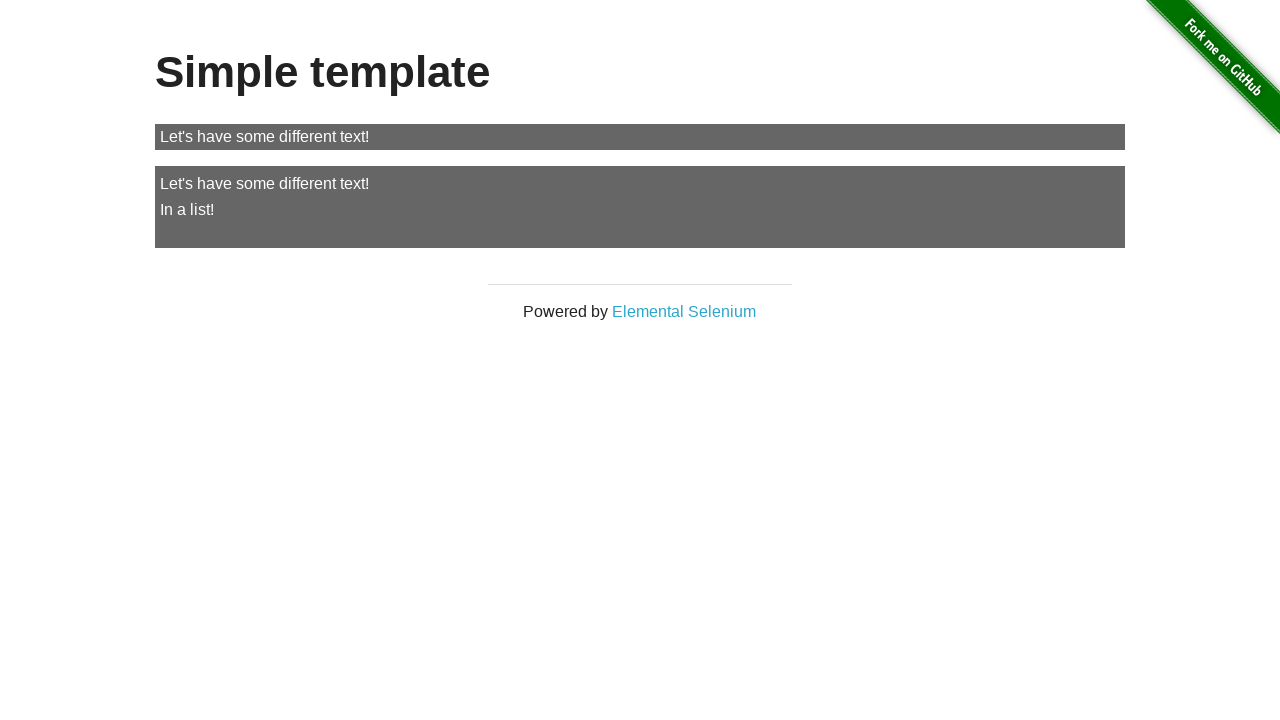

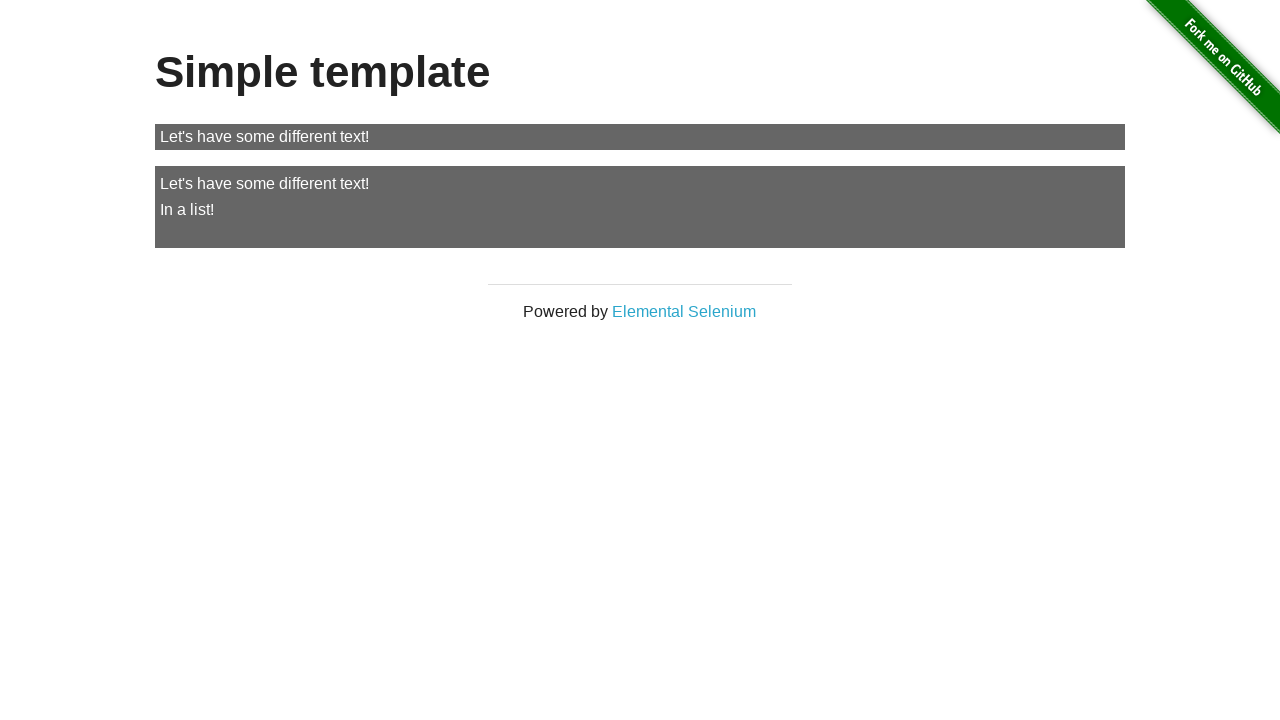